Tests the GreenKart vegetable shopping site by searching for products containing "ca" and verifying search results are displayed

Starting URL: https://rahulshettyacademy.com/seleniumPractise/#/

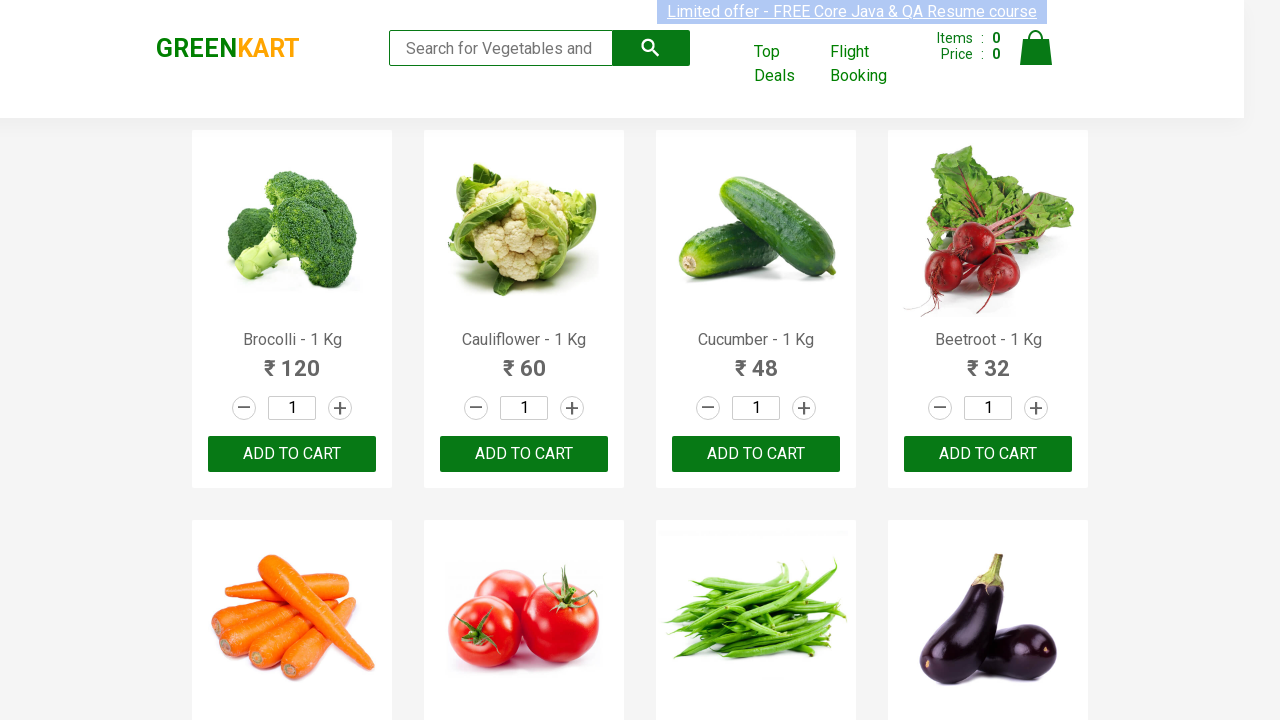

Filled search field with 'ca' to search for products on .search-keyword
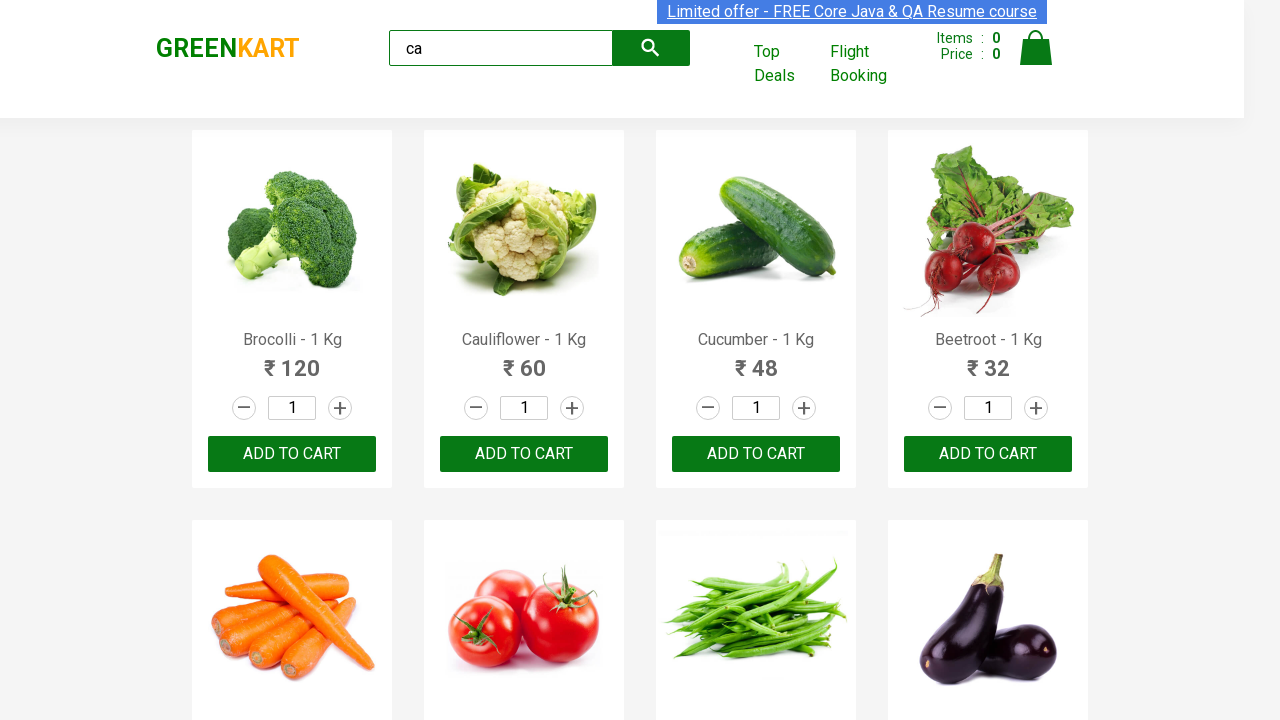

Waited 1 second for search results to filter
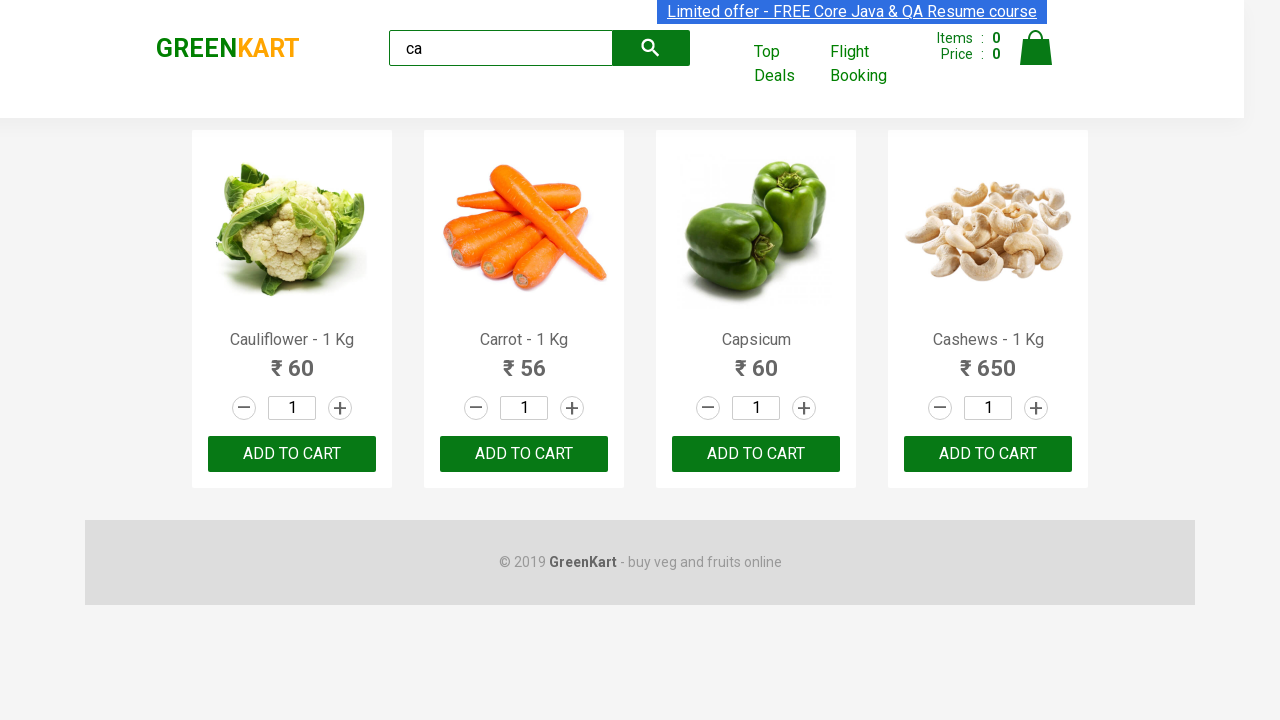

Verified visible products are displayed
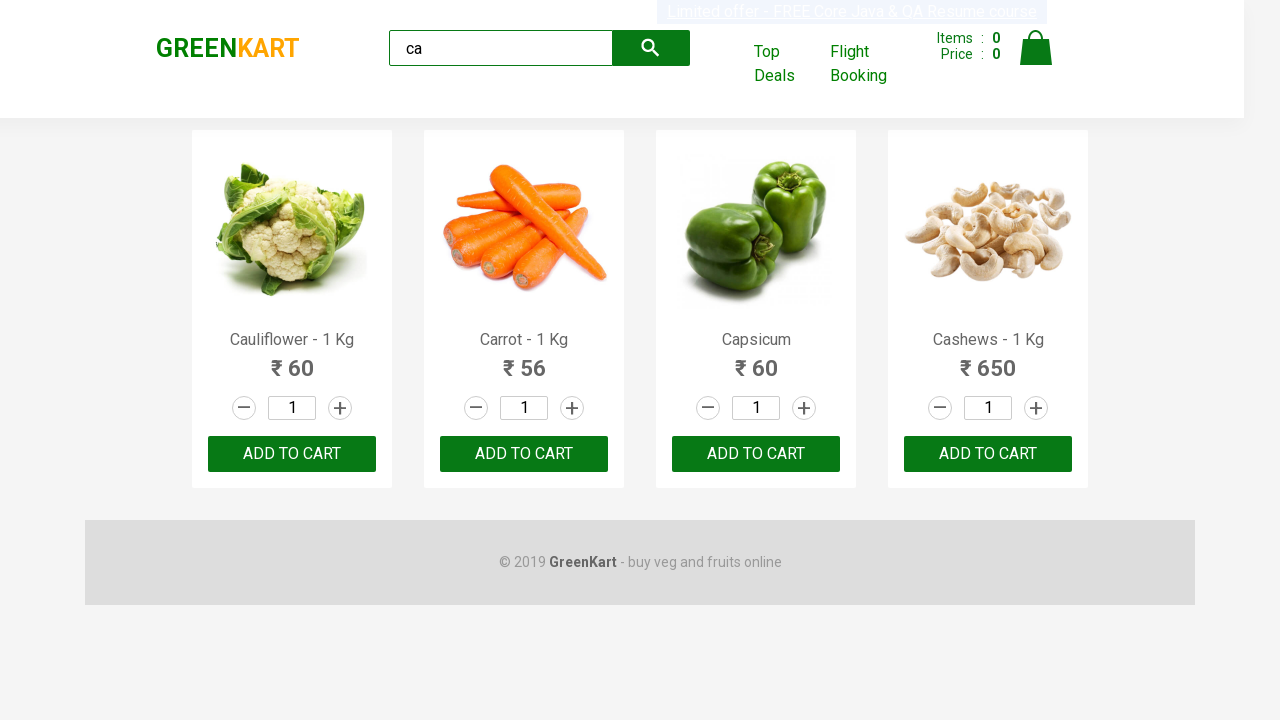

Navigated to GreenKart home page
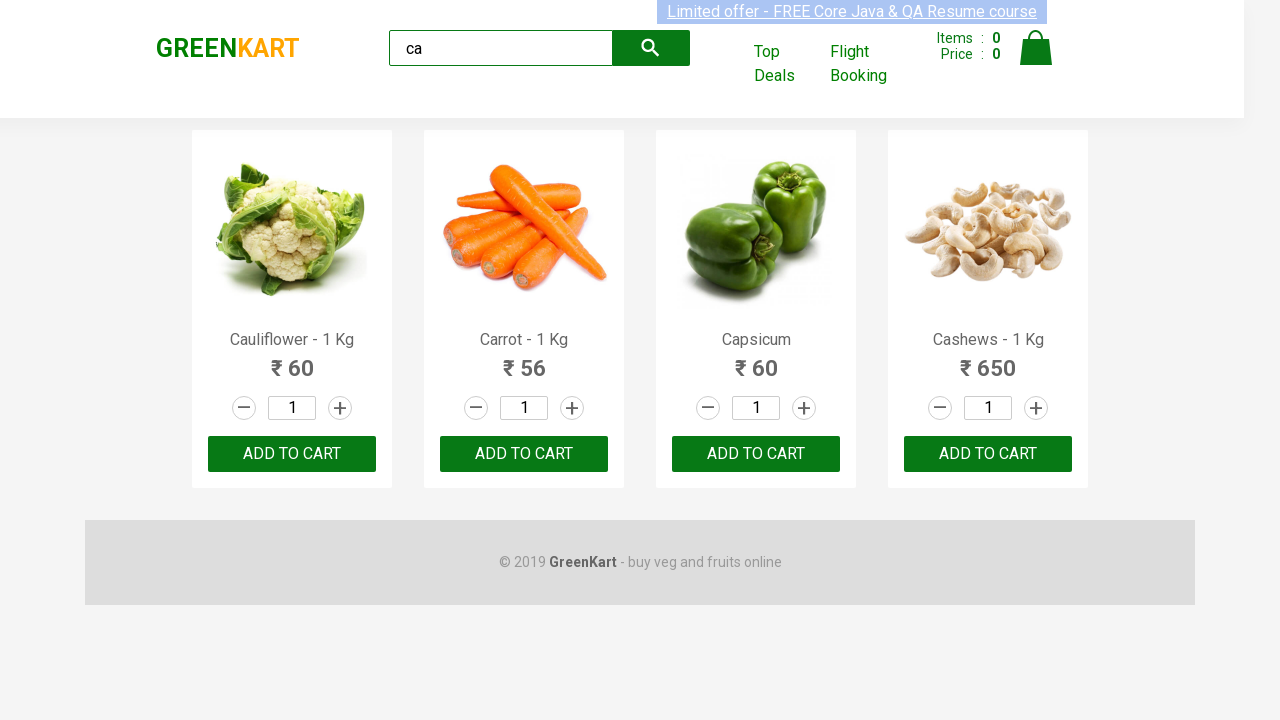

Cleared search field on .search-keyword
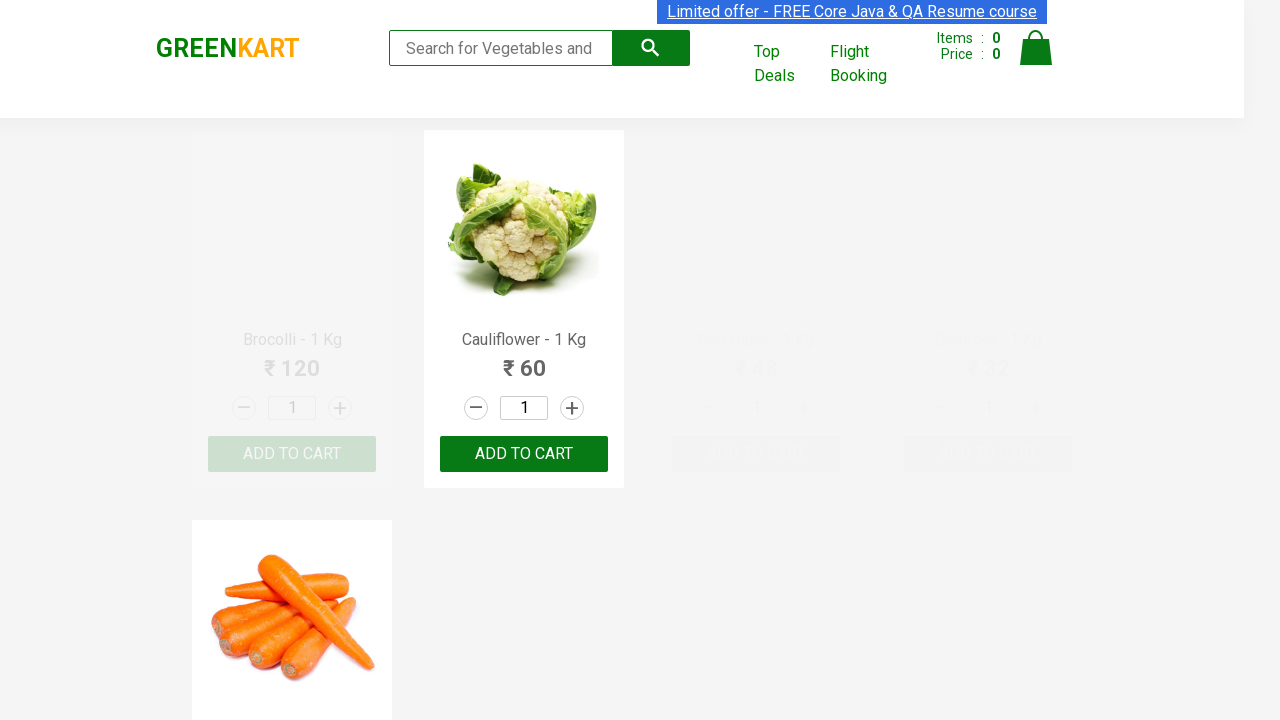

Pressed keyboard shortcut Shift+Alt
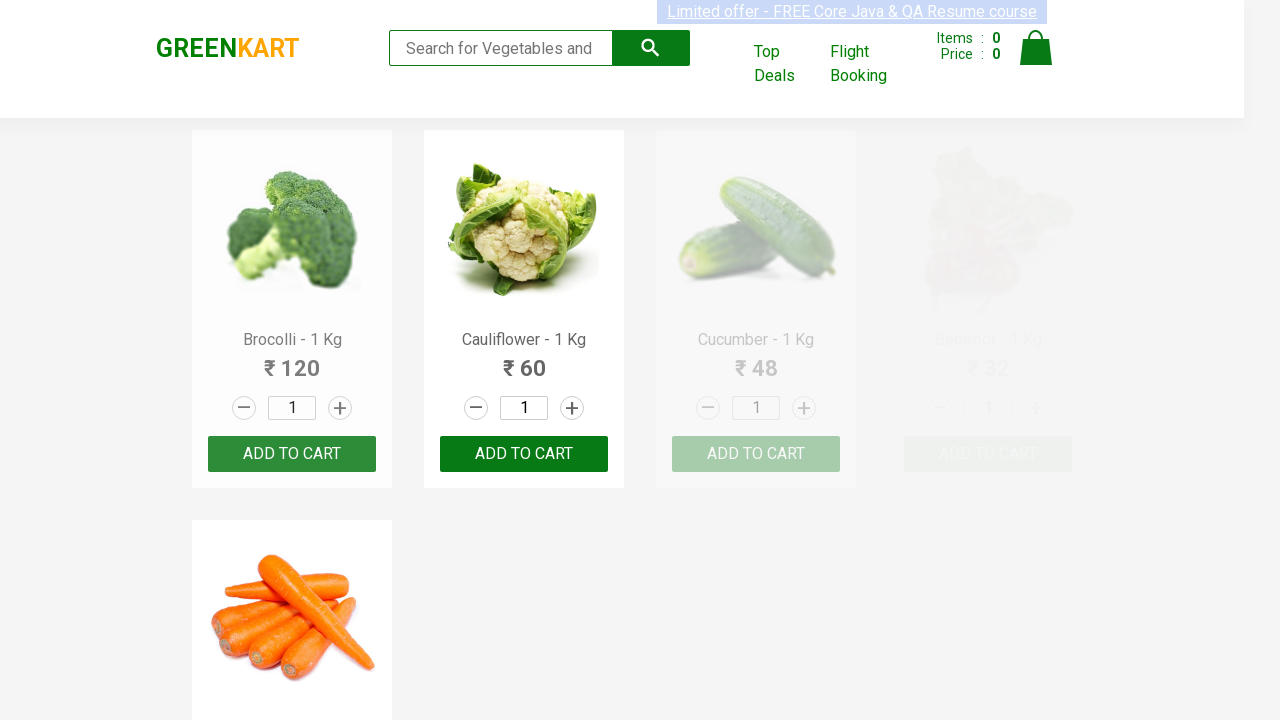

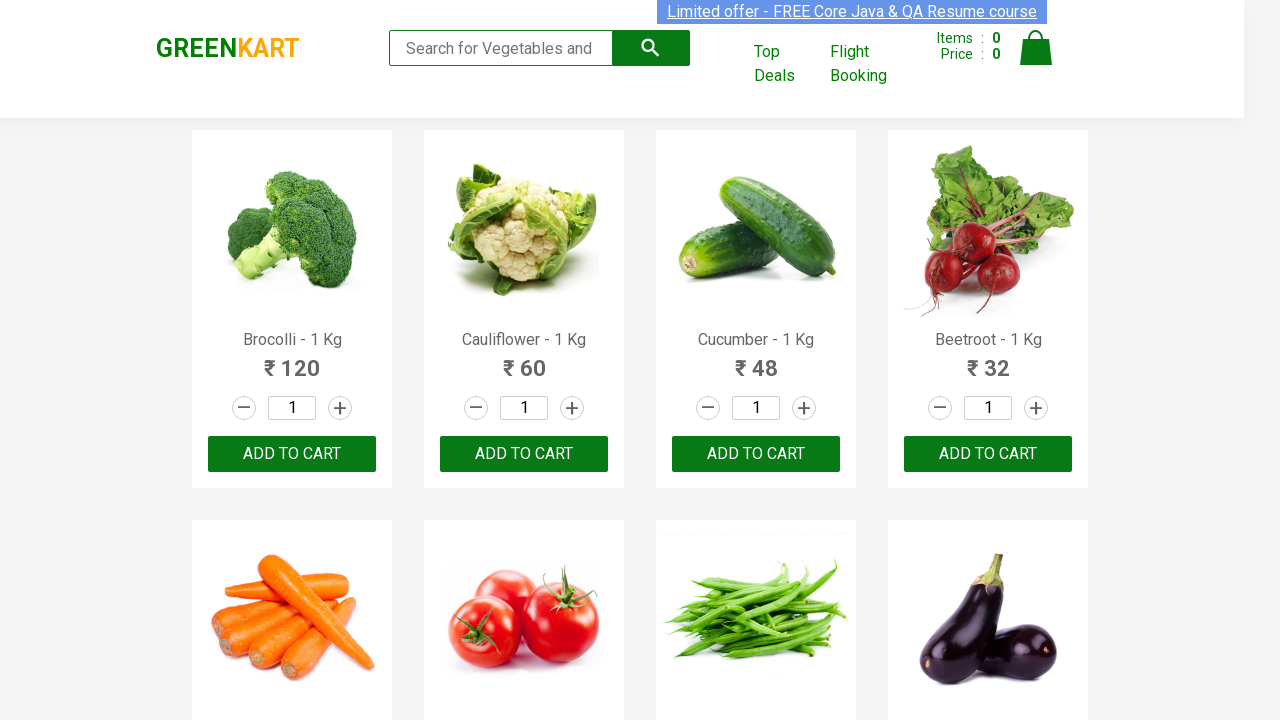